Tests entering numeric values directly into the input field using keyboard

Starting URL: http://the-internet.herokuapp.com/inputs

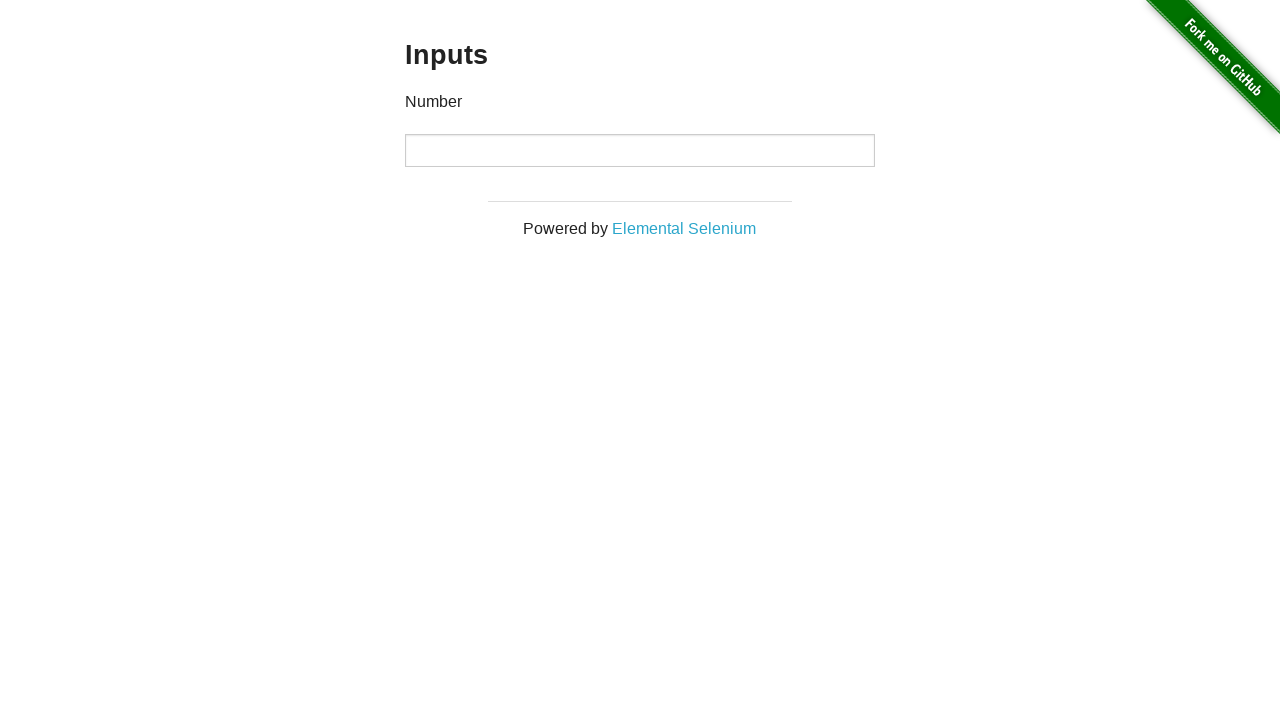

Filled input field with numeric value '123' using keyboard on xpath=//*[@id='content']/div/div/div/input
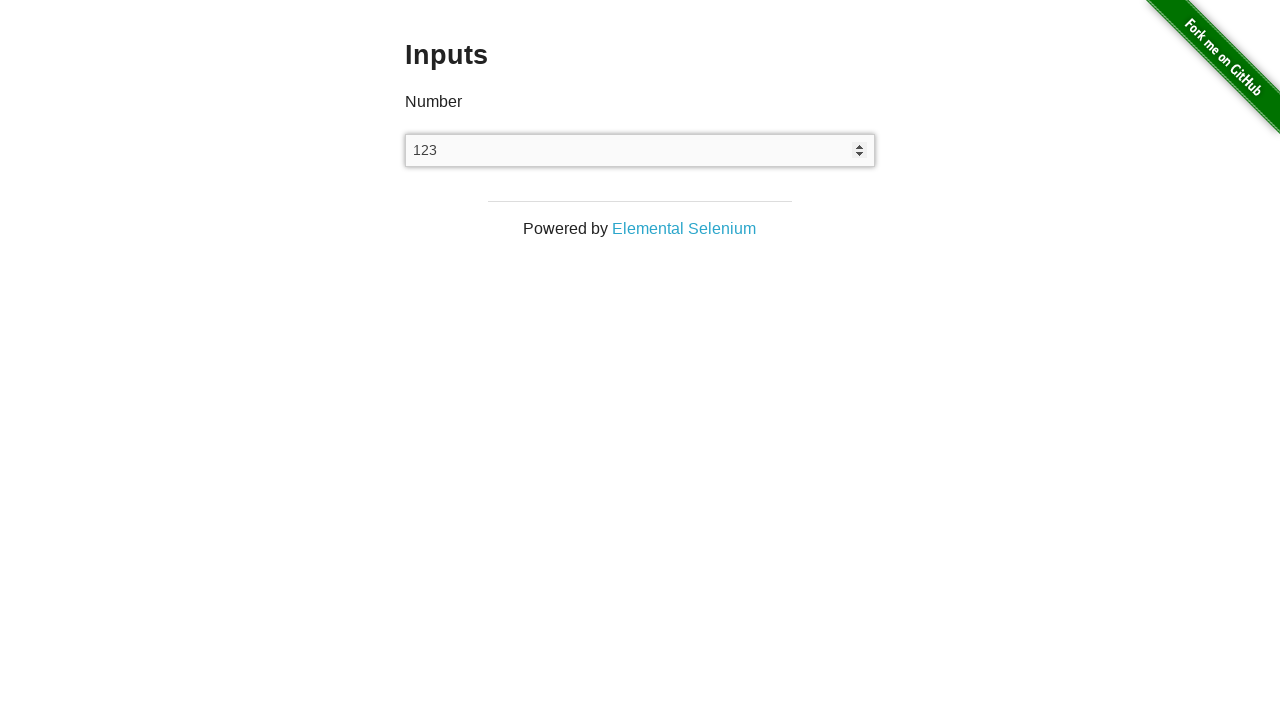

Verified that input field contains the value '123'
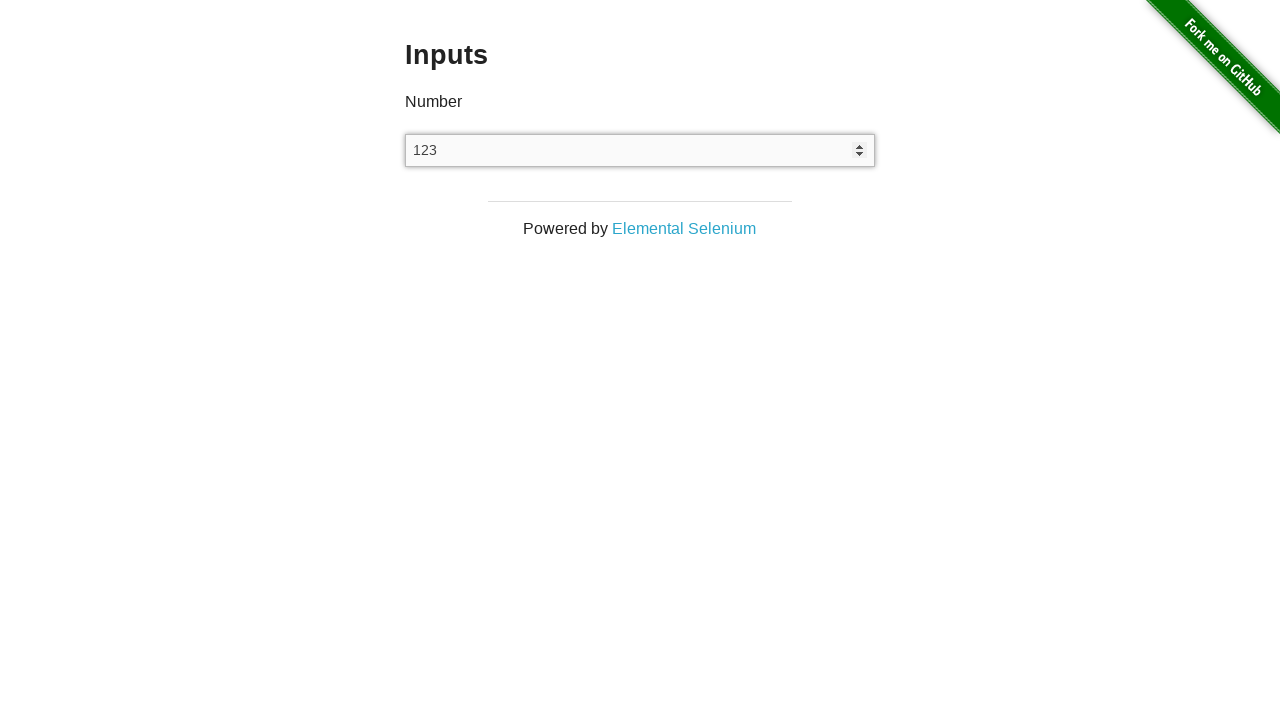

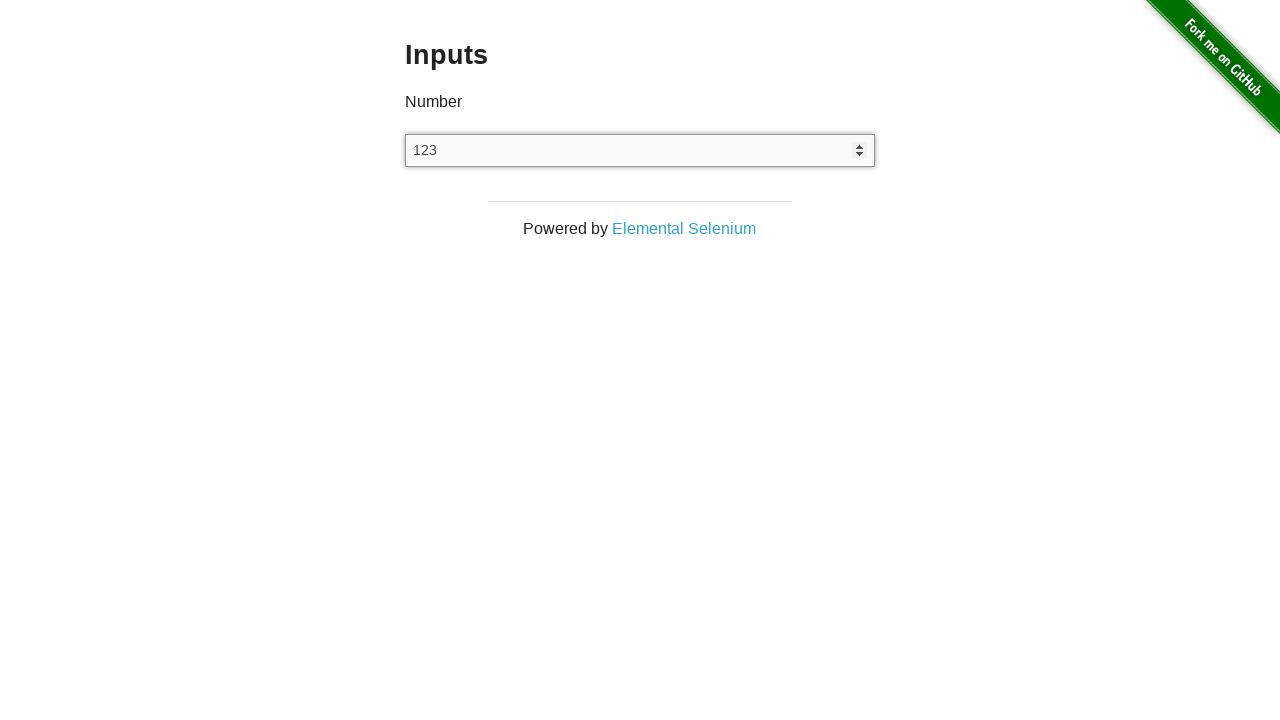